Verifies that the current URL matches the expected OrangeHRM base URL pattern

Starting URL: https://opensource-demo.orangehrmlive.com/web/index.php/auth/login

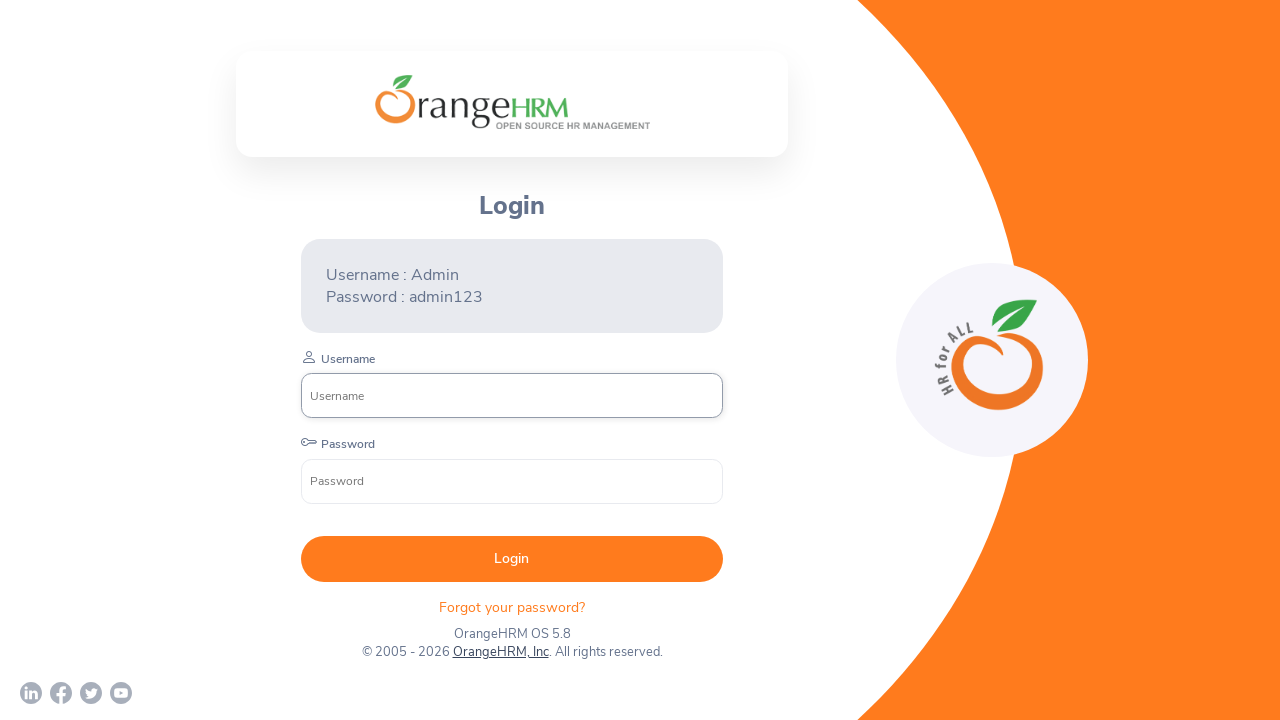

Waited for page to reach networkidle state
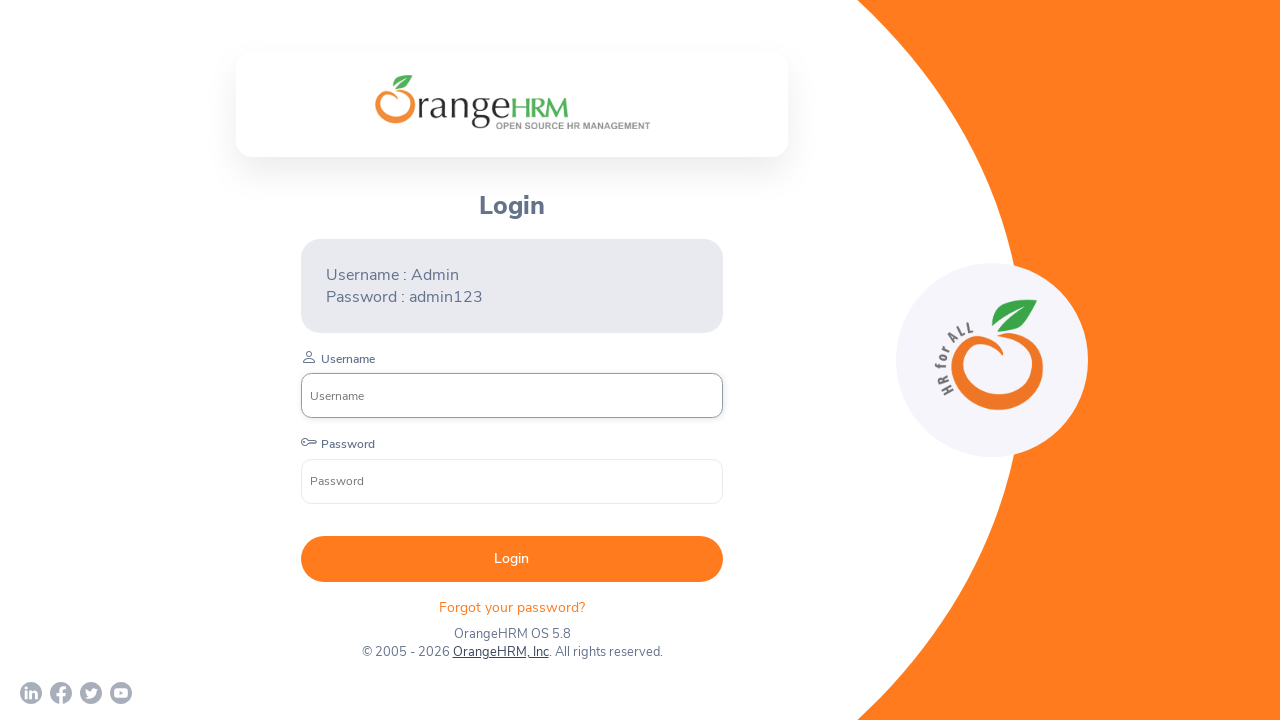

Captured current URL: https://opensource-demo.orangehrmlive.com/web/index.php/auth/login
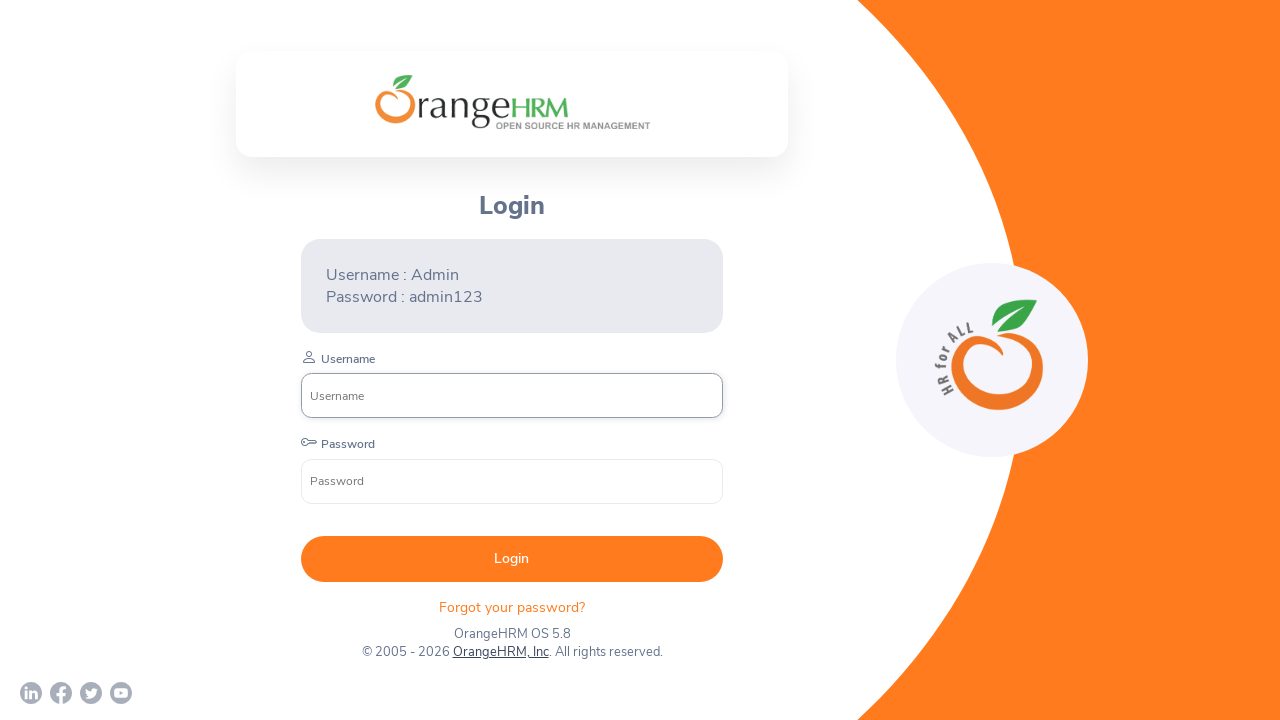

Verified URL contains expected base path: https://opensource-demo.orangehrmlive.com/web/index.php/
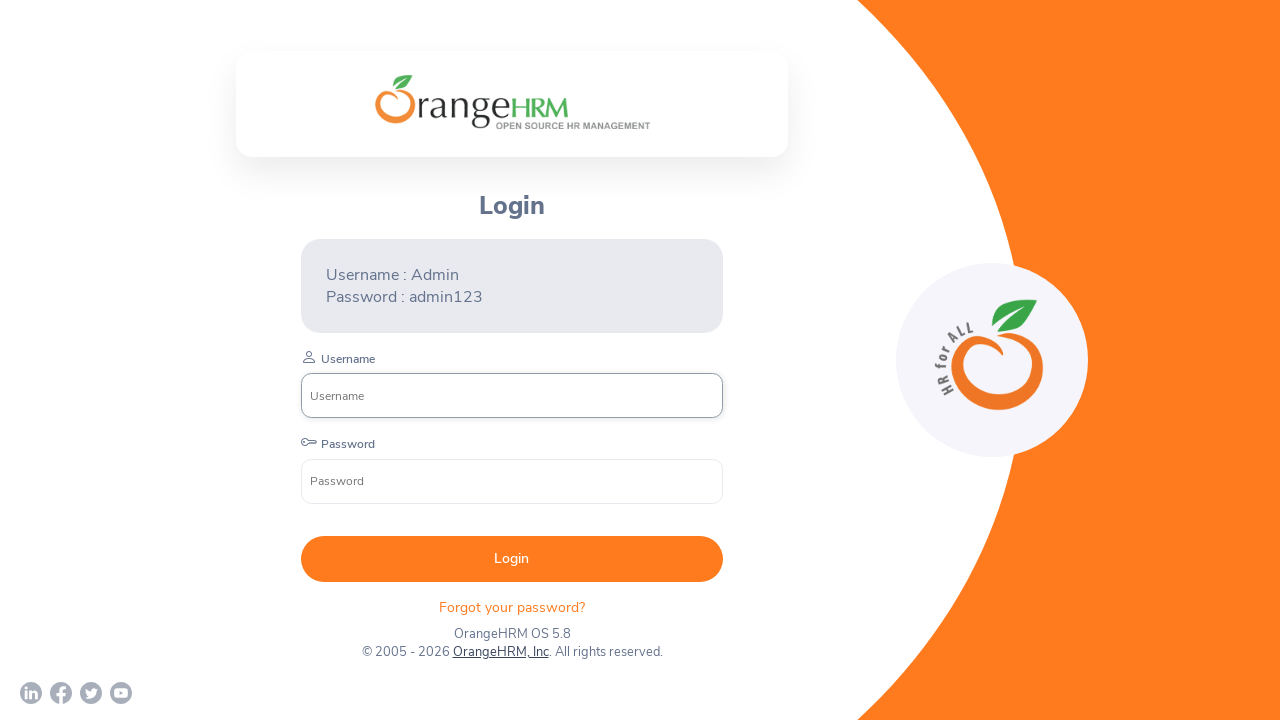

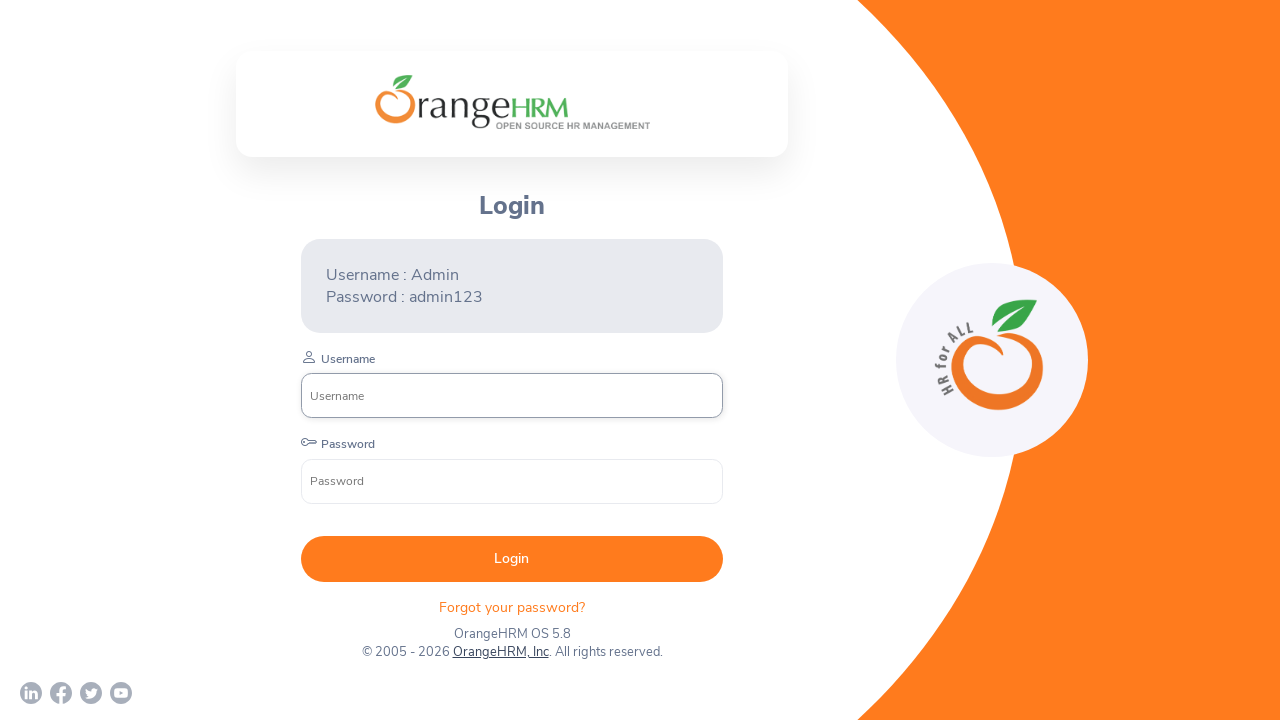